Tests XPath sibling and parent traversal by locating buttons in the header using following-sibling and parent axis navigation patterns

Starting URL: https://www.rahulshettyacademy.com/AutomationPractice/

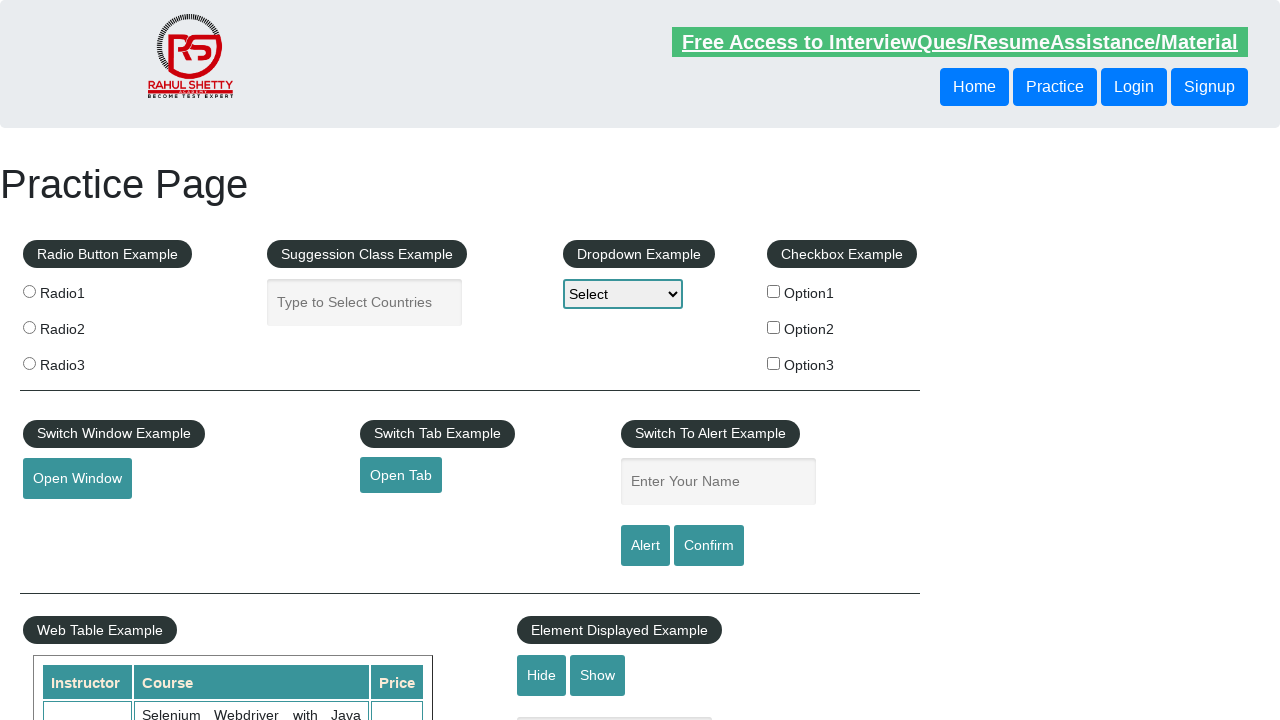

Located button using following-sibling XPath axis and retrieved text content
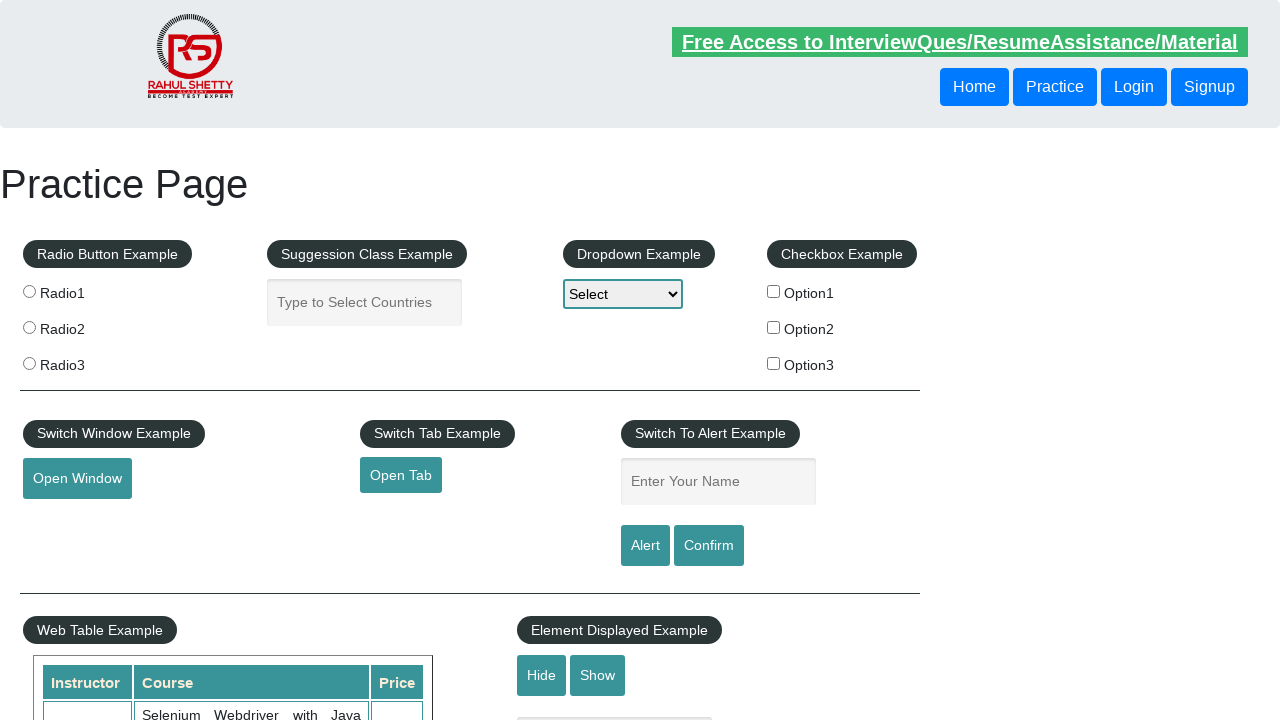

Printed following-sibling button text: Login
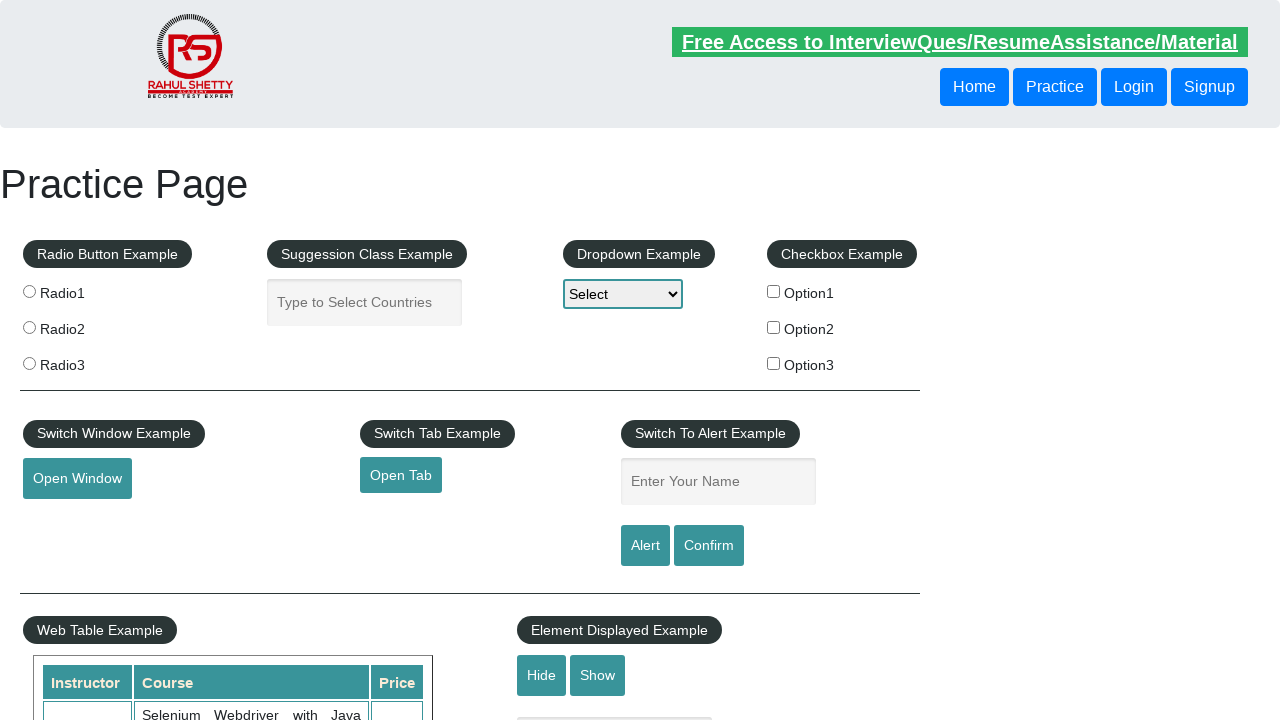

Located button using parent XPath axis and retrieved text content
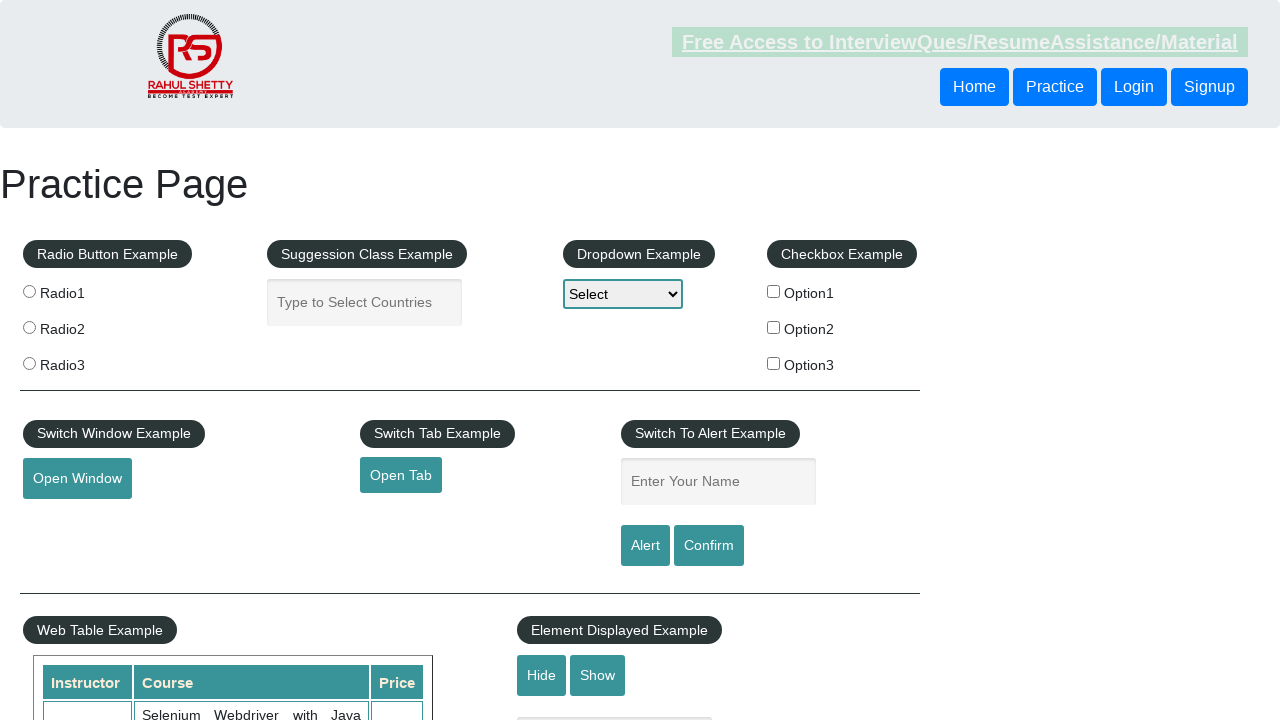

Printed parent traversal button text: Login
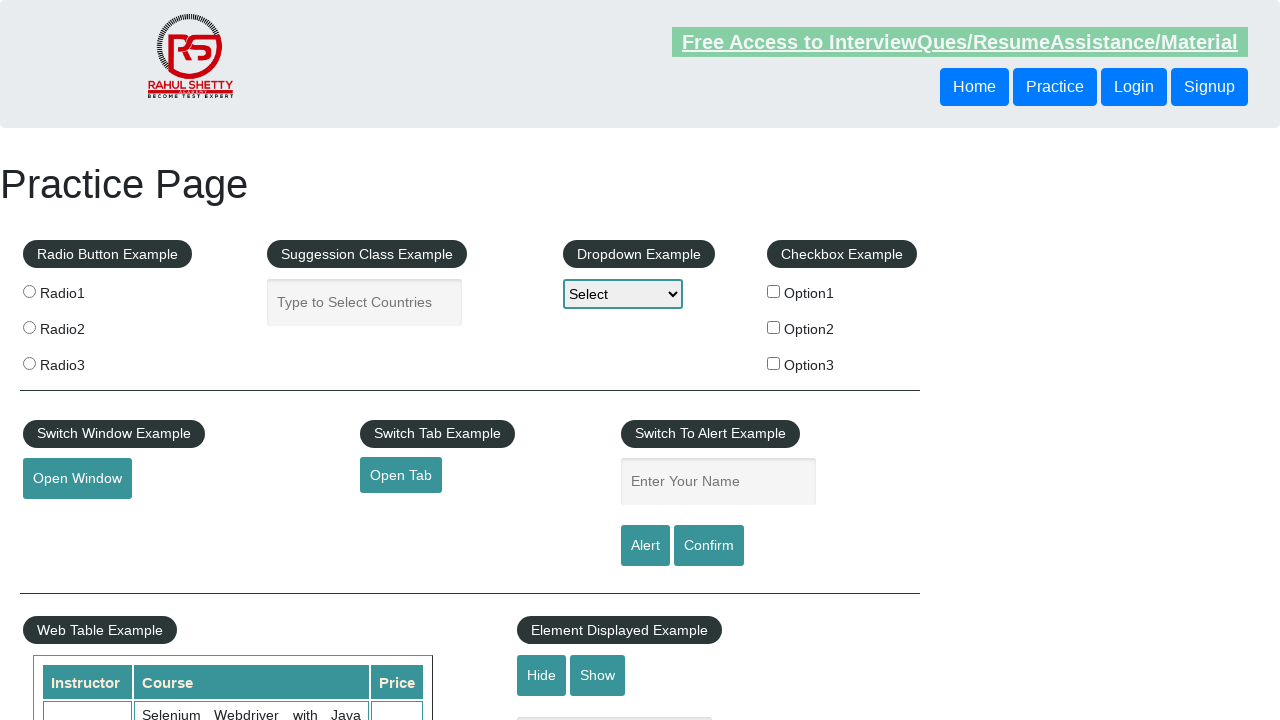

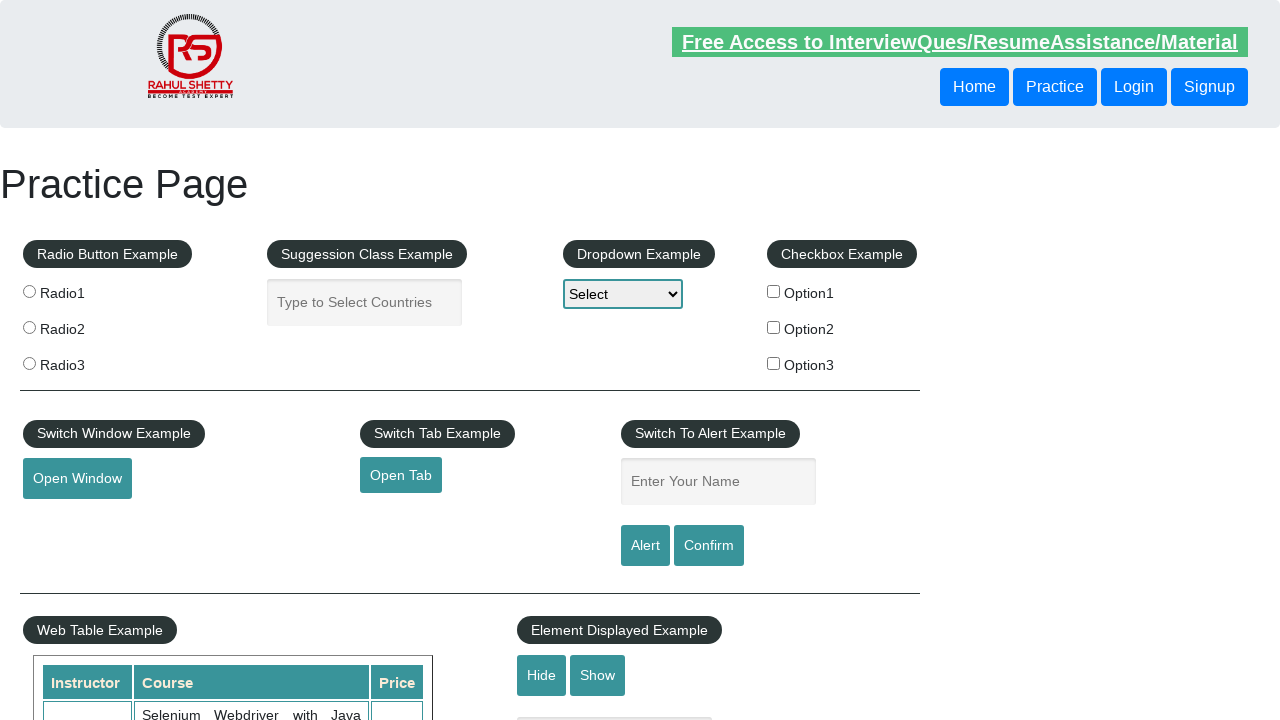